Verifies that payment system logos are present in the partners section of the payment block on MTS Belarus website

Starting URL: https://www.mts.by

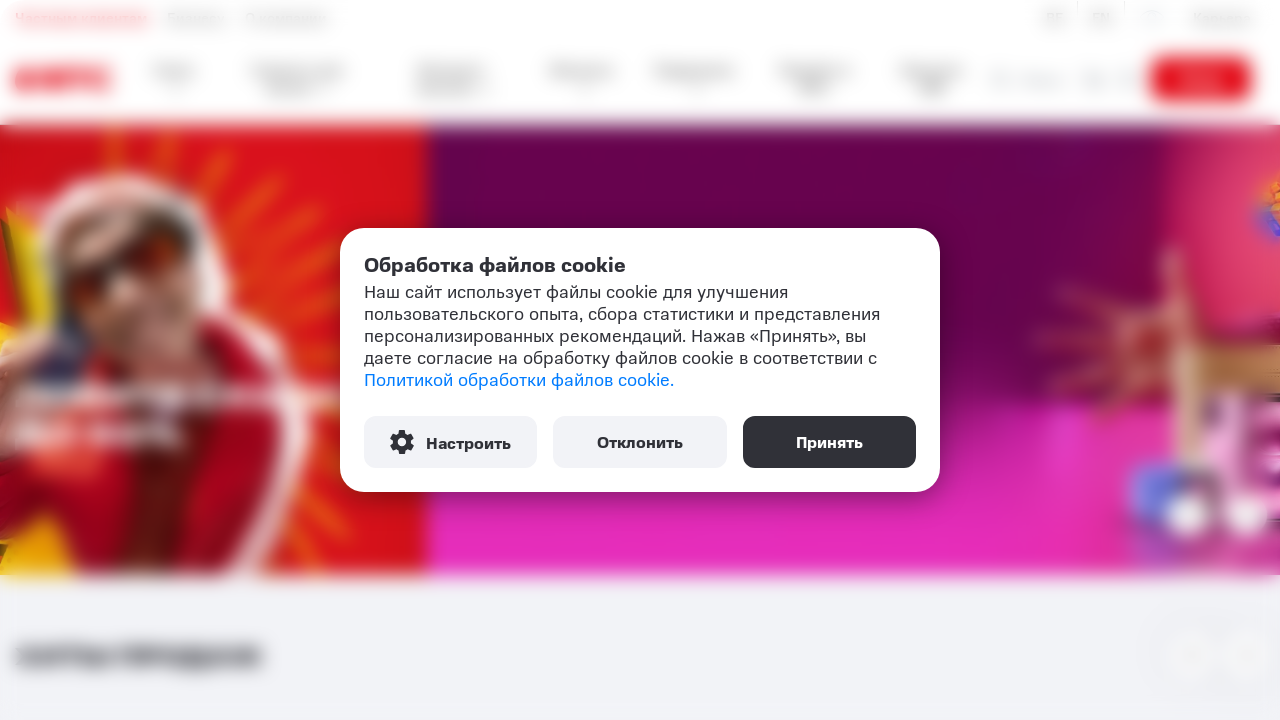

Waited for payment partners section to load
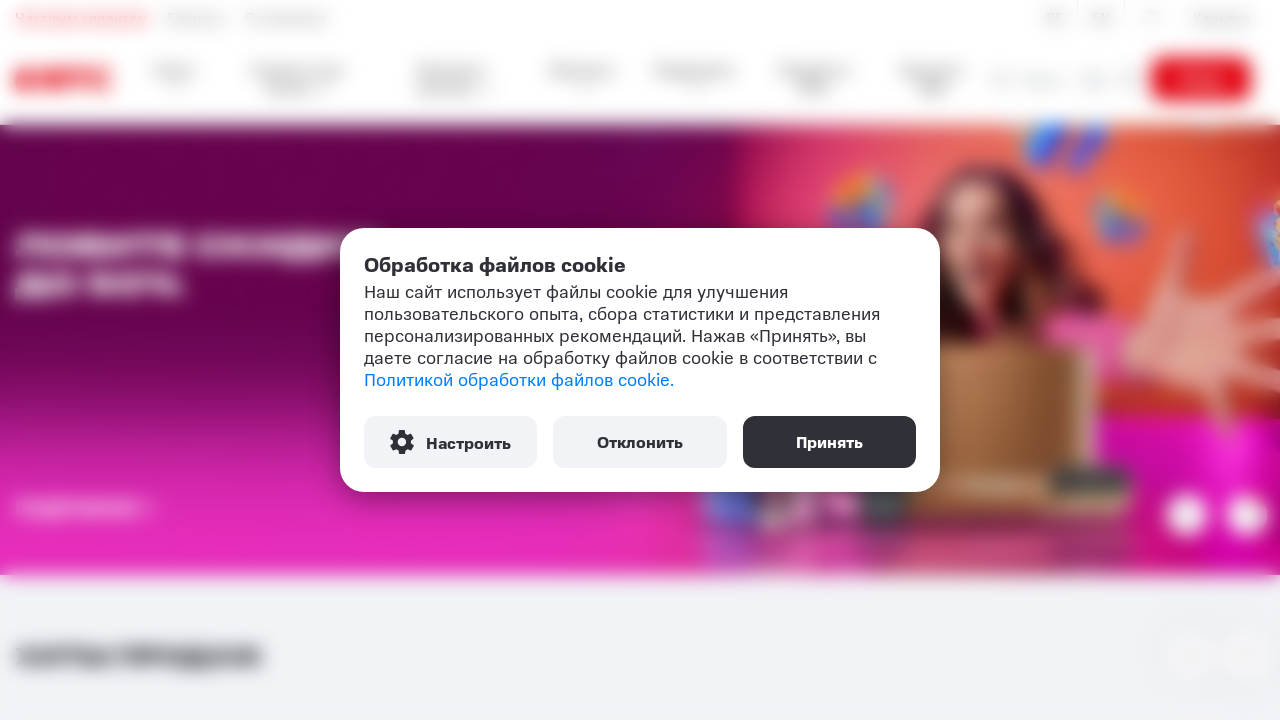

Located payment system logos container
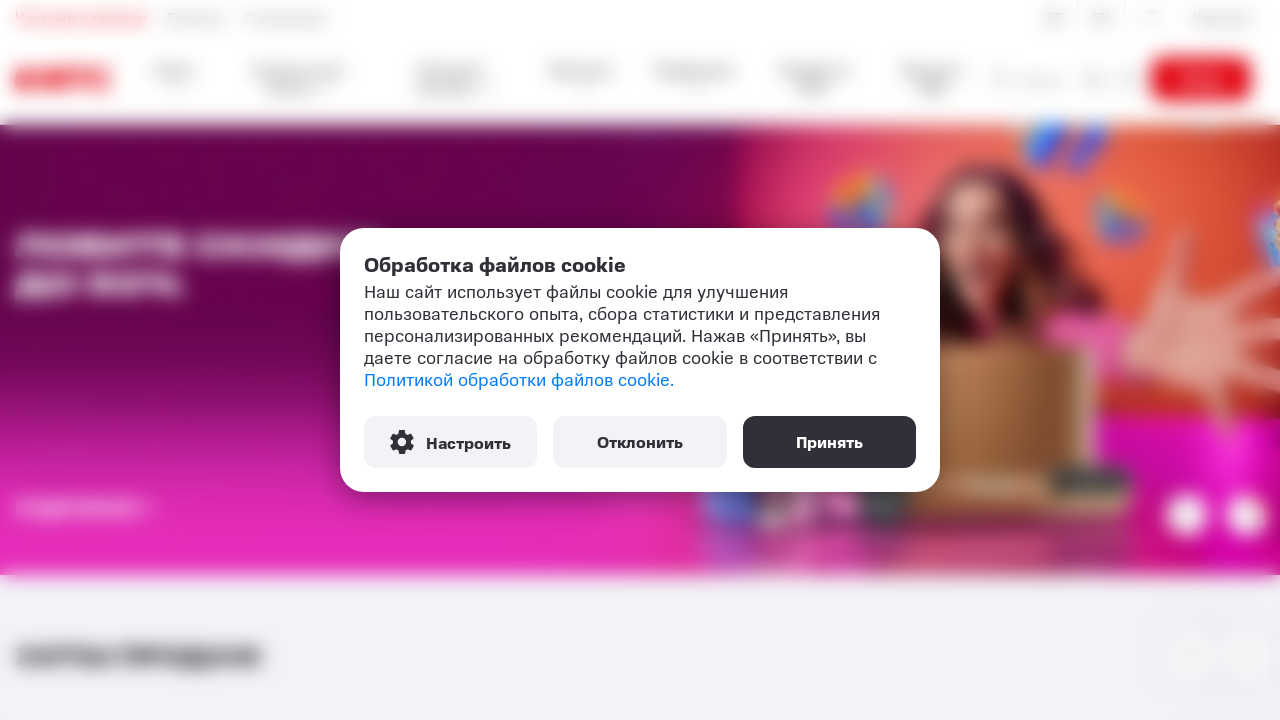

Verified that payment system logos are present in the partners section
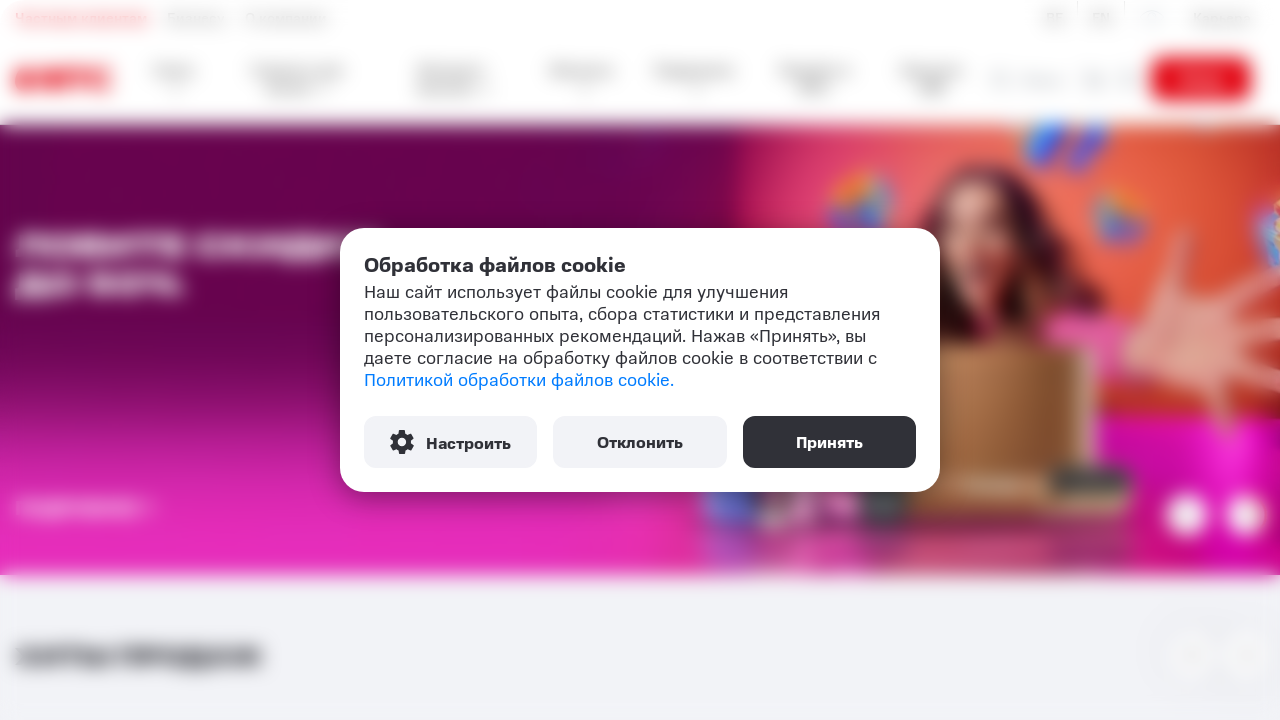

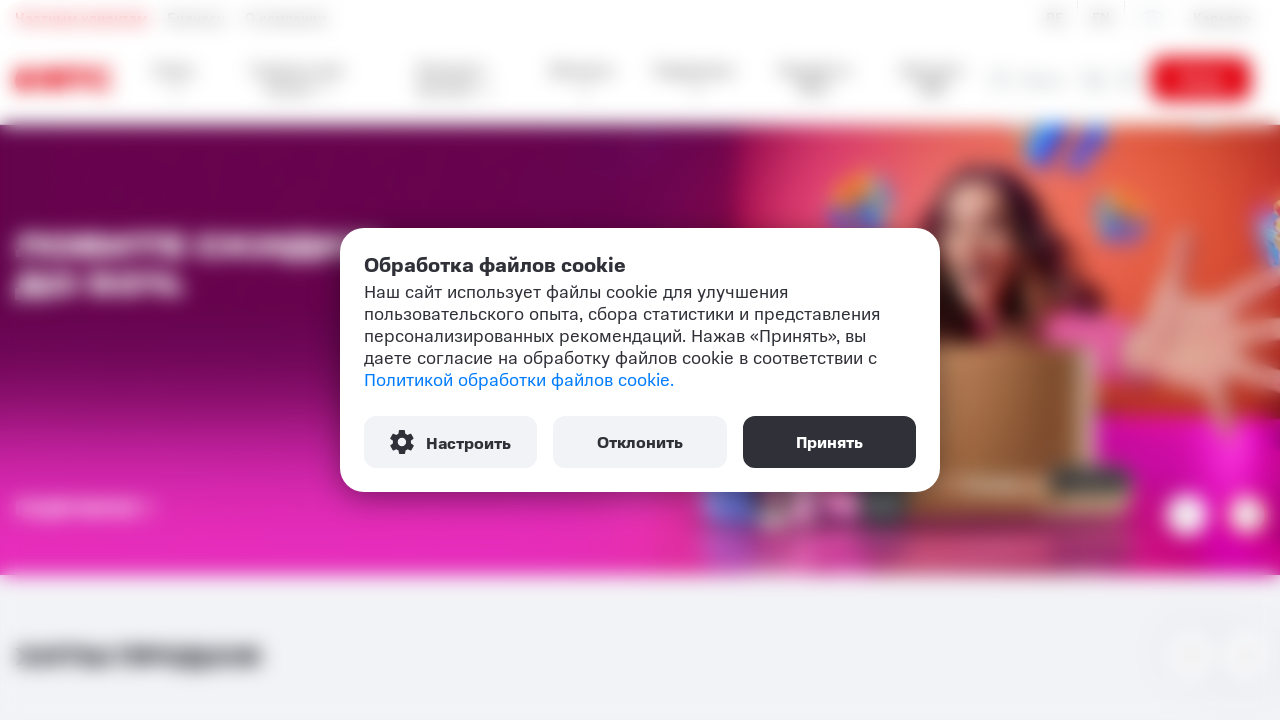